Tests the TestLink homepage by verifying the header text and clicking on the GitHub repository link

Starting URL: https://testlink.org/

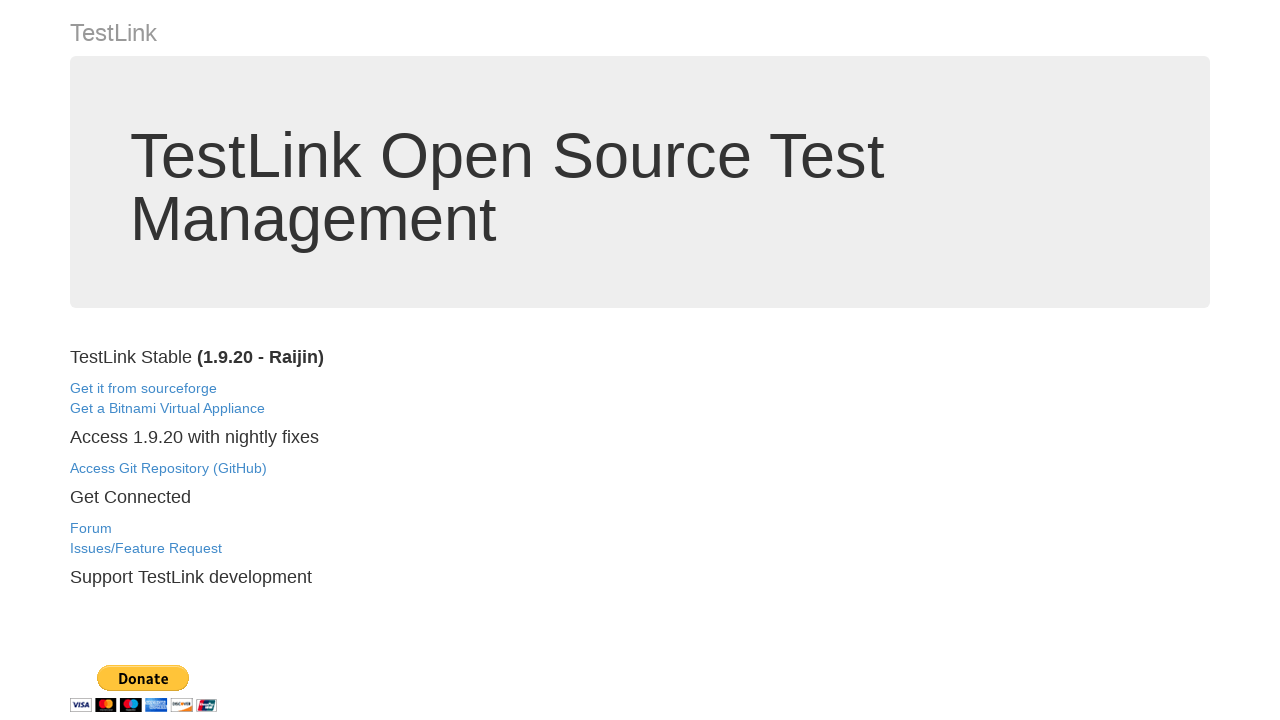

Waited for and verified TestLink header is present
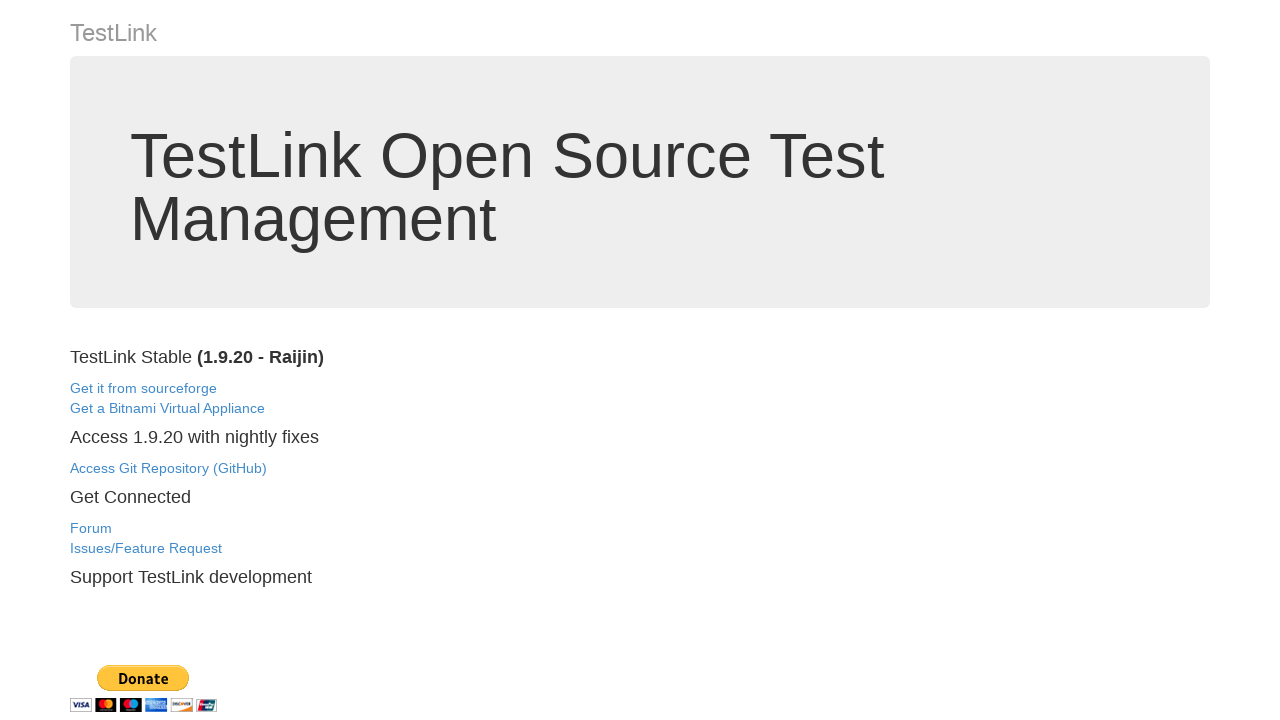

Clicked on GitHub repository link at (168, 468) on a:has-text('Access Git Repository (GitHub)')
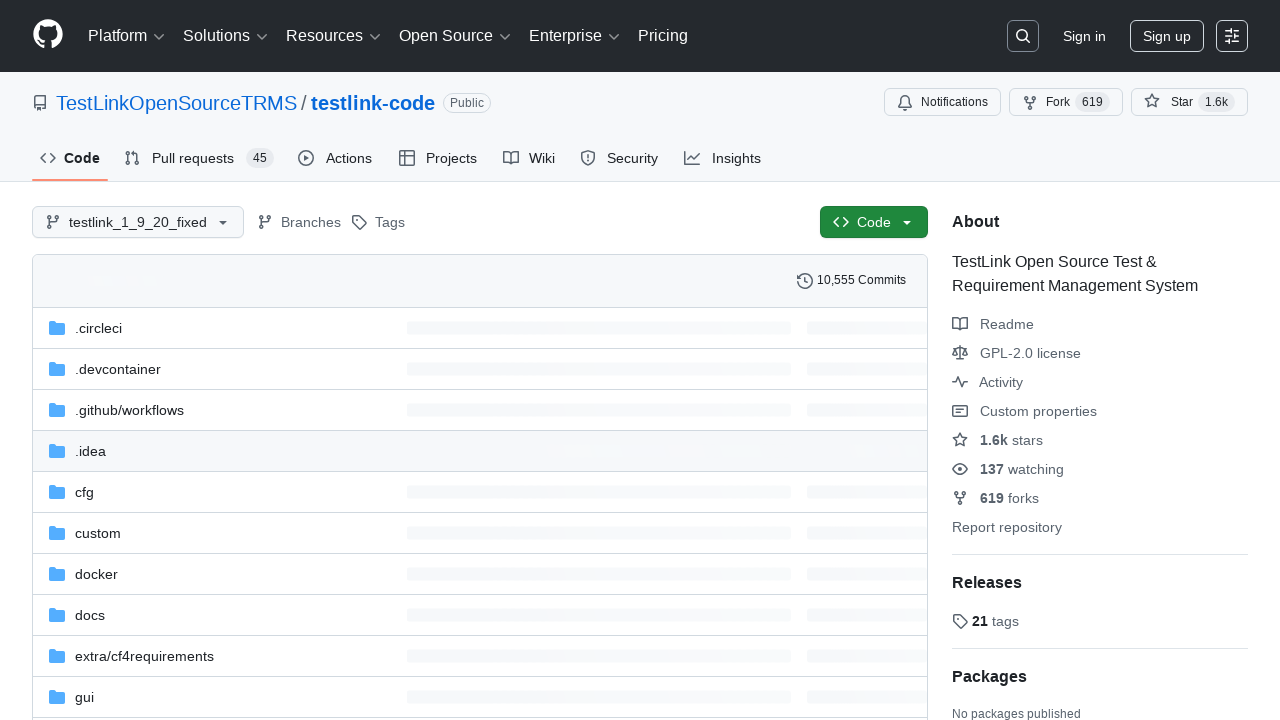

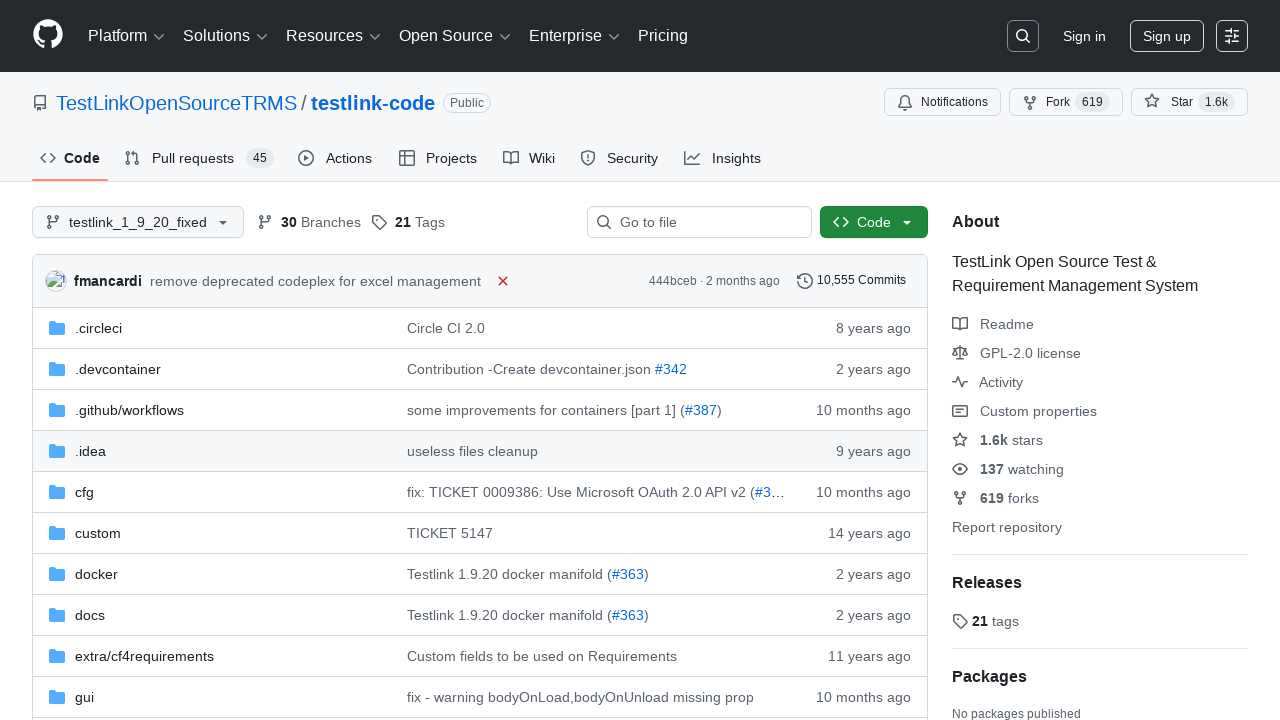